Tests the jQuery UI datepicker widget by clicking on the date input to open the calendar, then clicking the "Next" button 10 times to navigate through future months

Starting URL: https://jqueryui.com/datepicker/

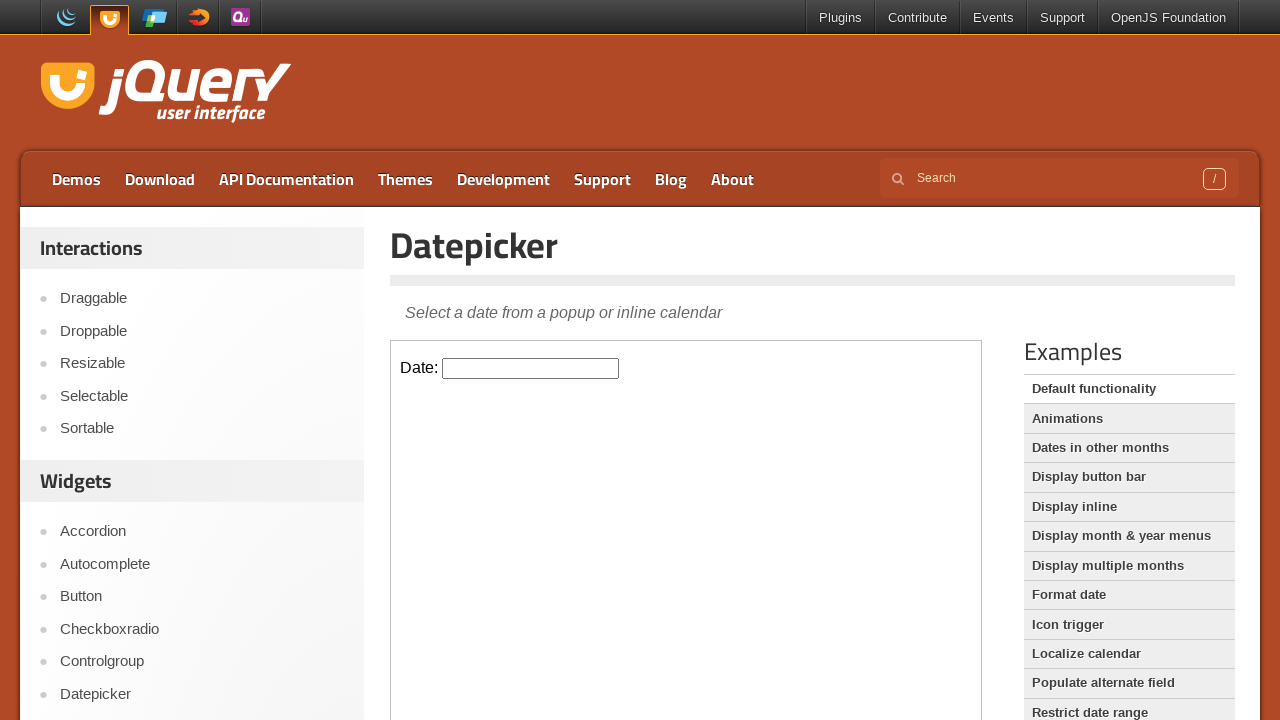

Located demo iframe containing the datepicker
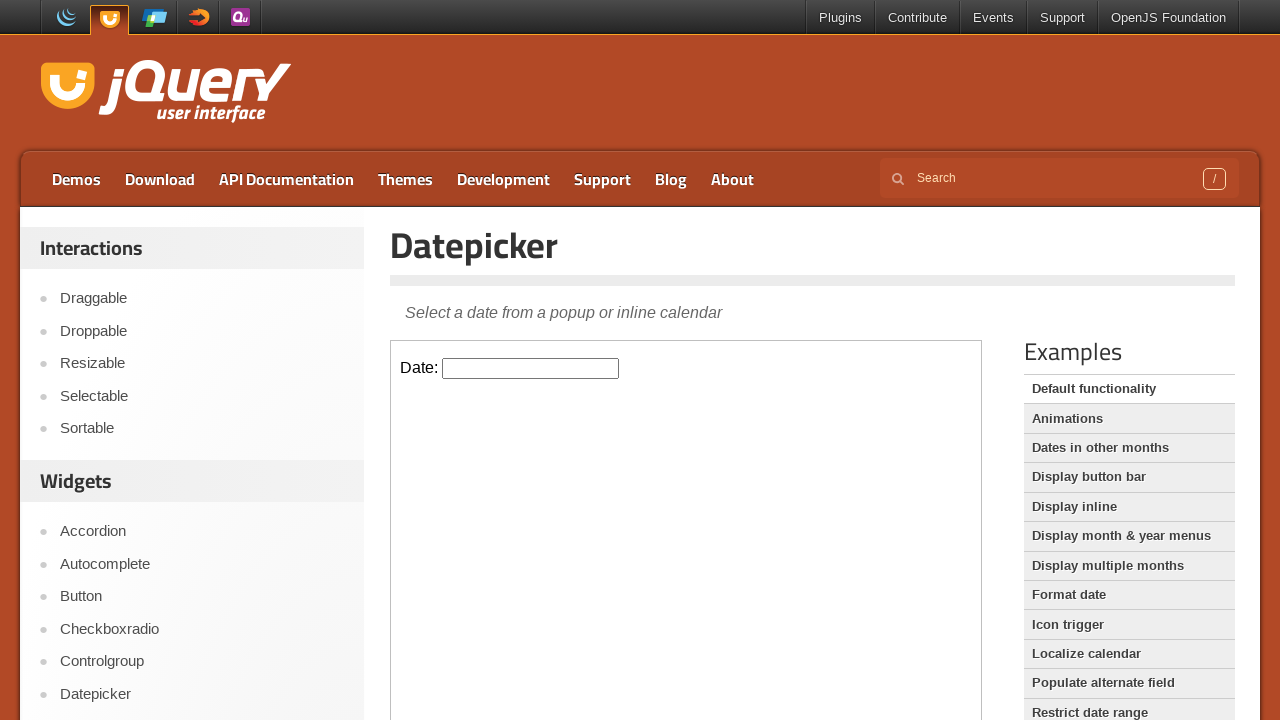

Clicked on datepicker input to open calendar at (531, 368) on .demo-frame >> internal:control=enter-frame >> #datepicker
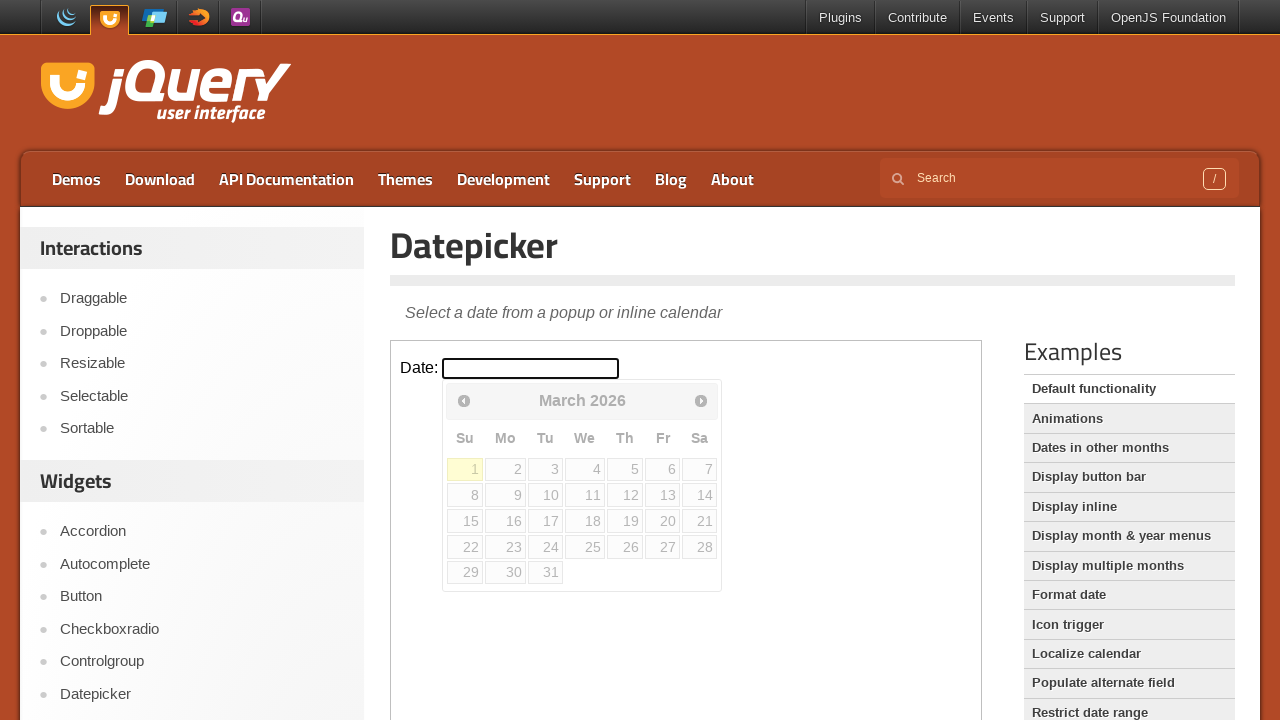

Clicked 'Next' button to navigate to next month (iteration 1 of 10) at (701, 400) on .demo-frame >> internal:control=enter-frame >> xpath=//span[.='Next']
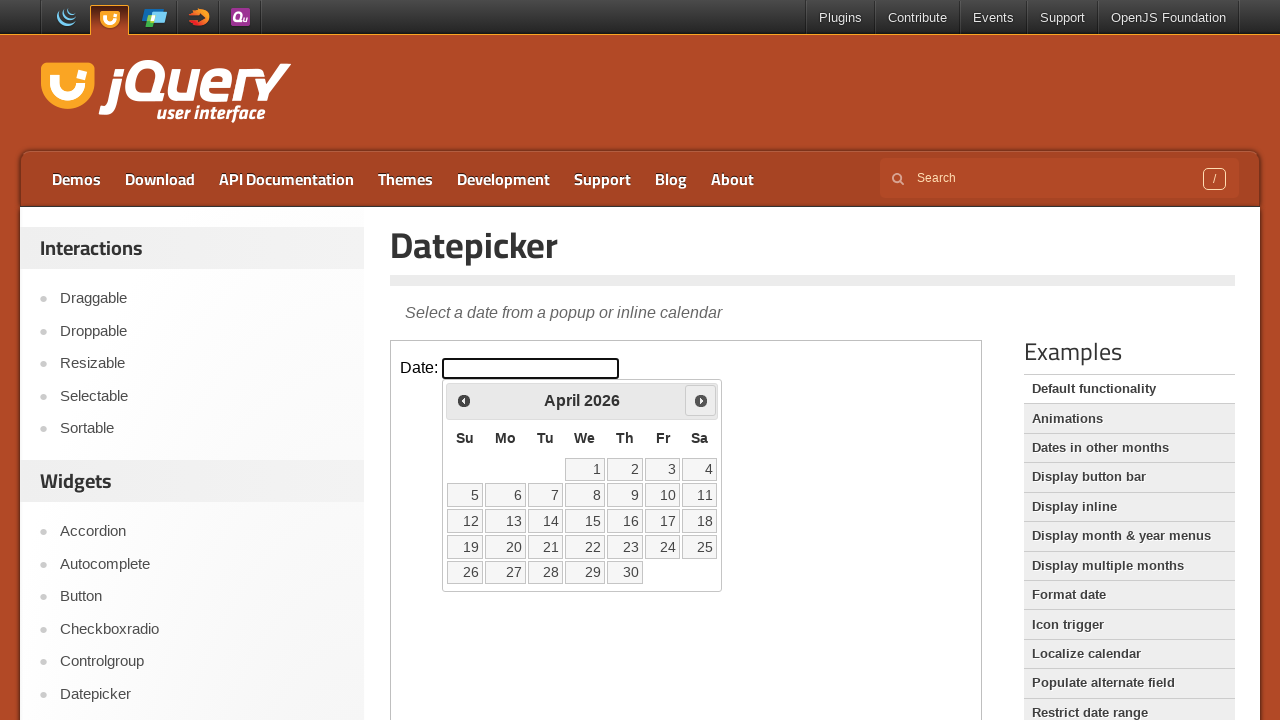

Waited for calendar to update after clicking Next
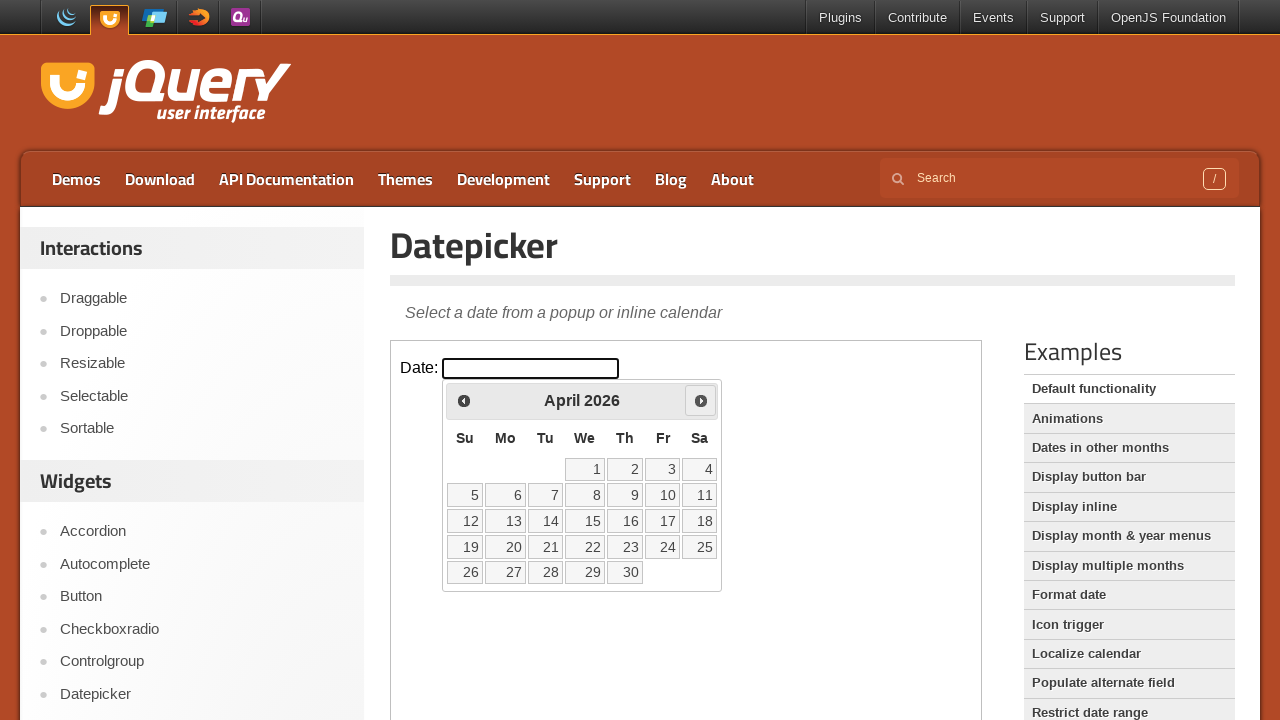

Clicked 'Next' button to navigate to next month (iteration 2 of 10) at (701, 400) on .demo-frame >> internal:control=enter-frame >> xpath=//span[.='Next']
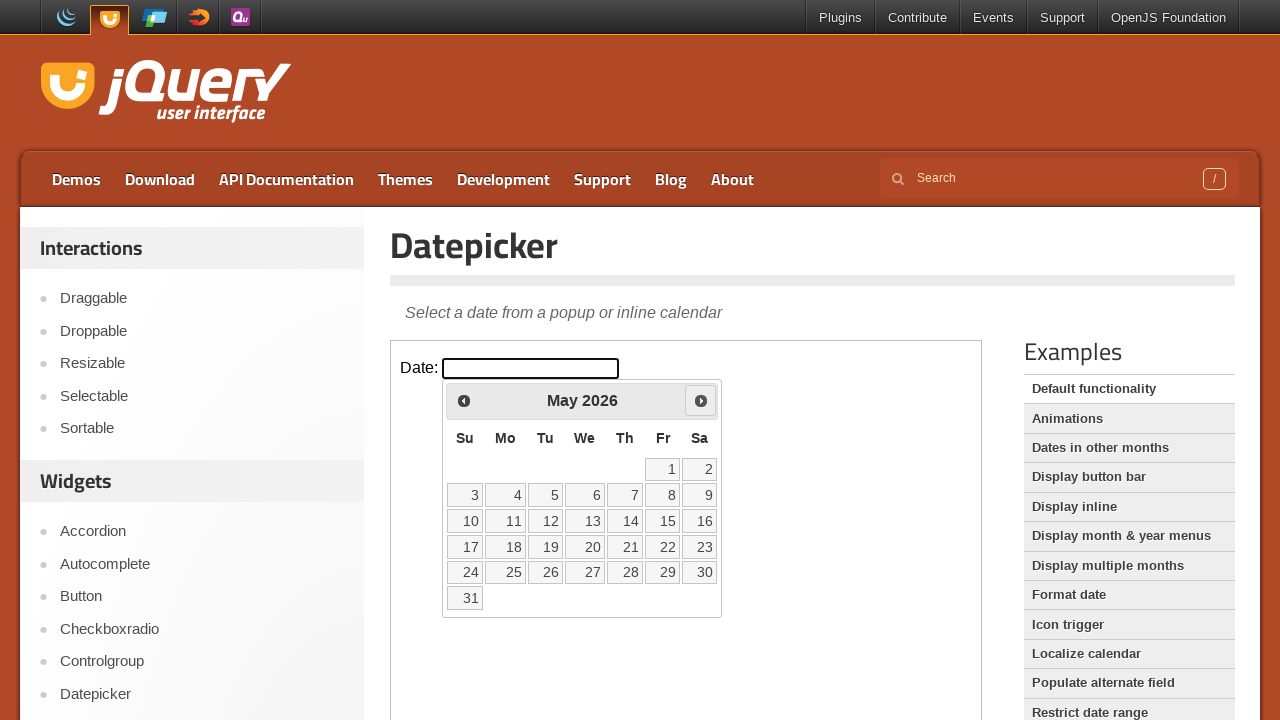

Waited for calendar to update after clicking Next
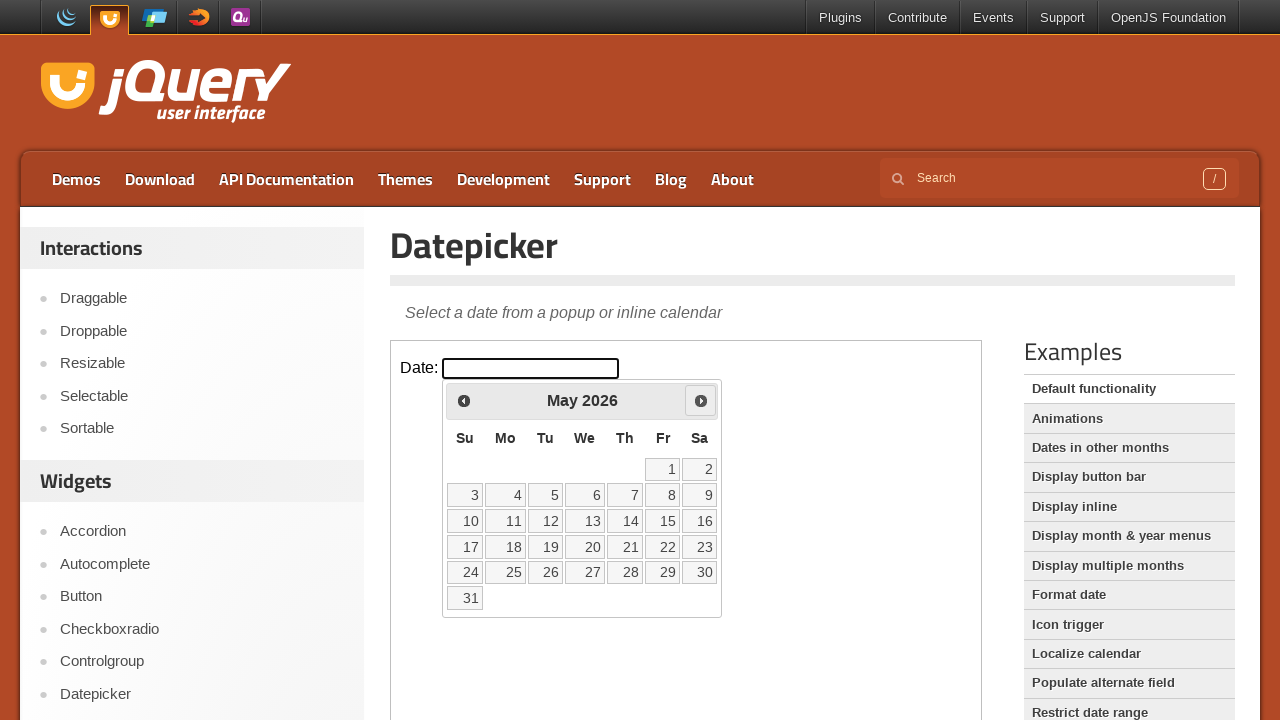

Clicked 'Next' button to navigate to next month (iteration 3 of 10) at (701, 400) on .demo-frame >> internal:control=enter-frame >> xpath=//span[.='Next']
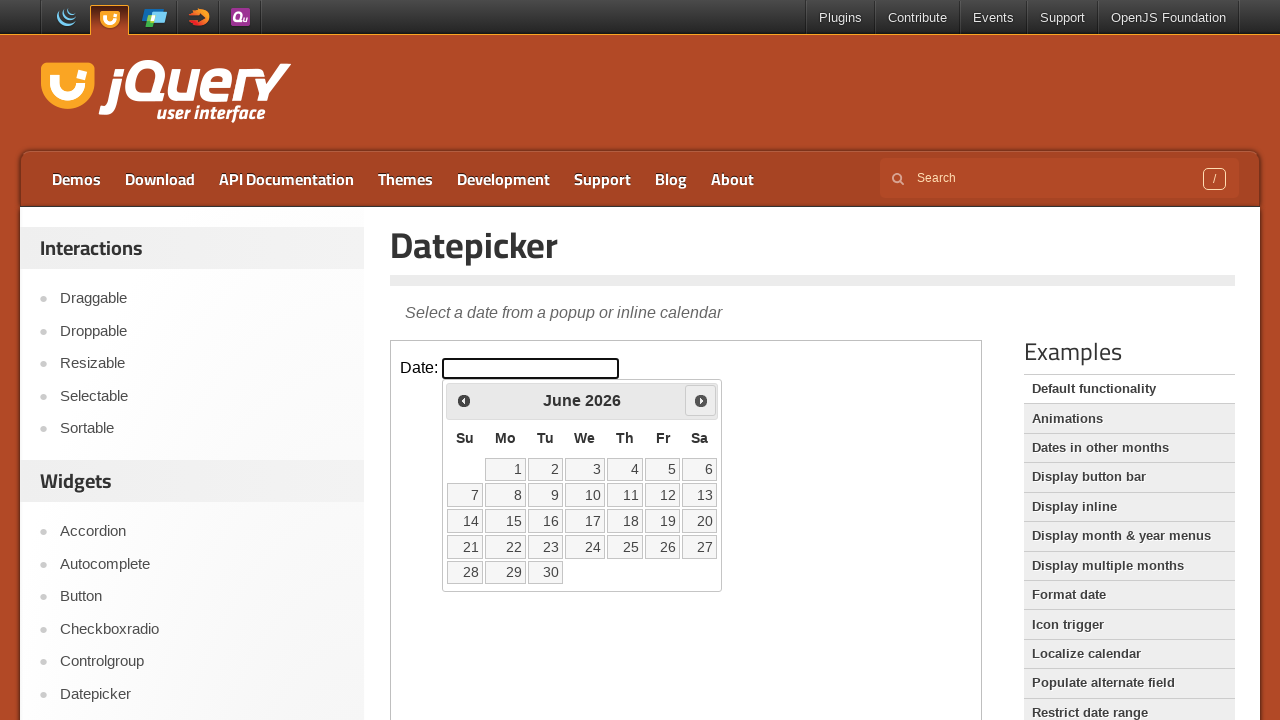

Waited for calendar to update after clicking Next
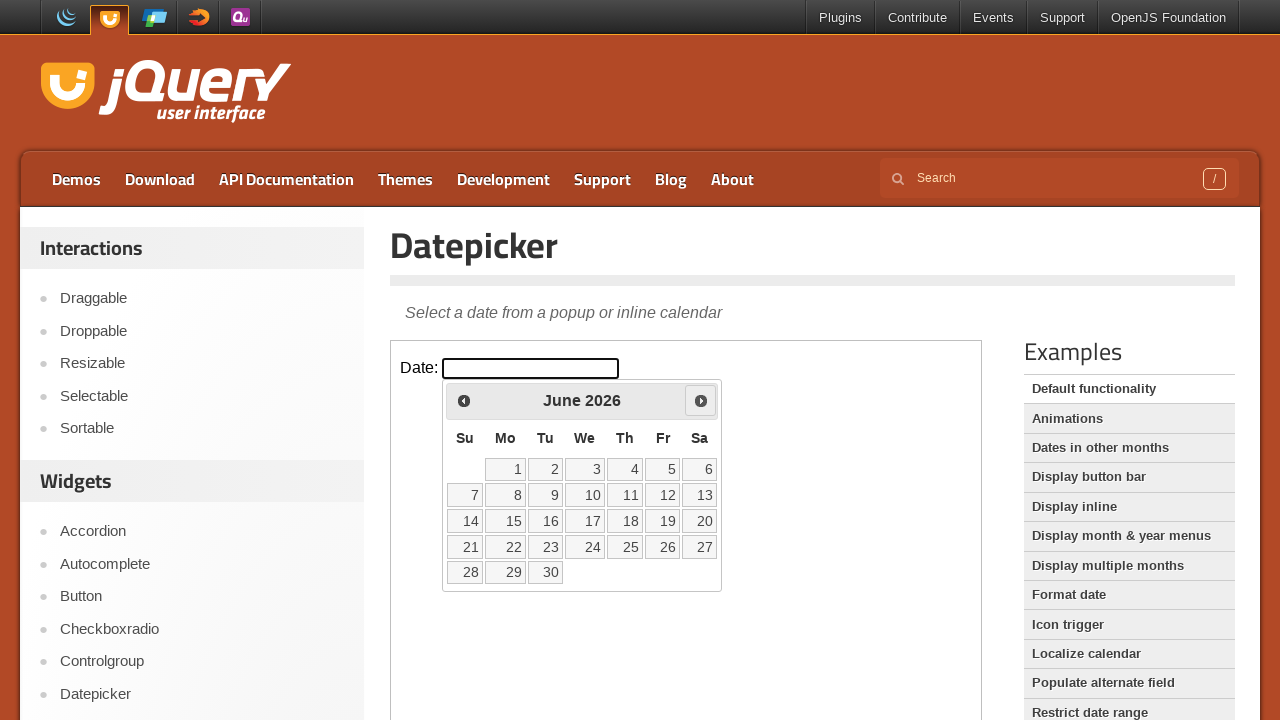

Clicked 'Next' button to navigate to next month (iteration 4 of 10) at (701, 400) on .demo-frame >> internal:control=enter-frame >> xpath=//span[.='Next']
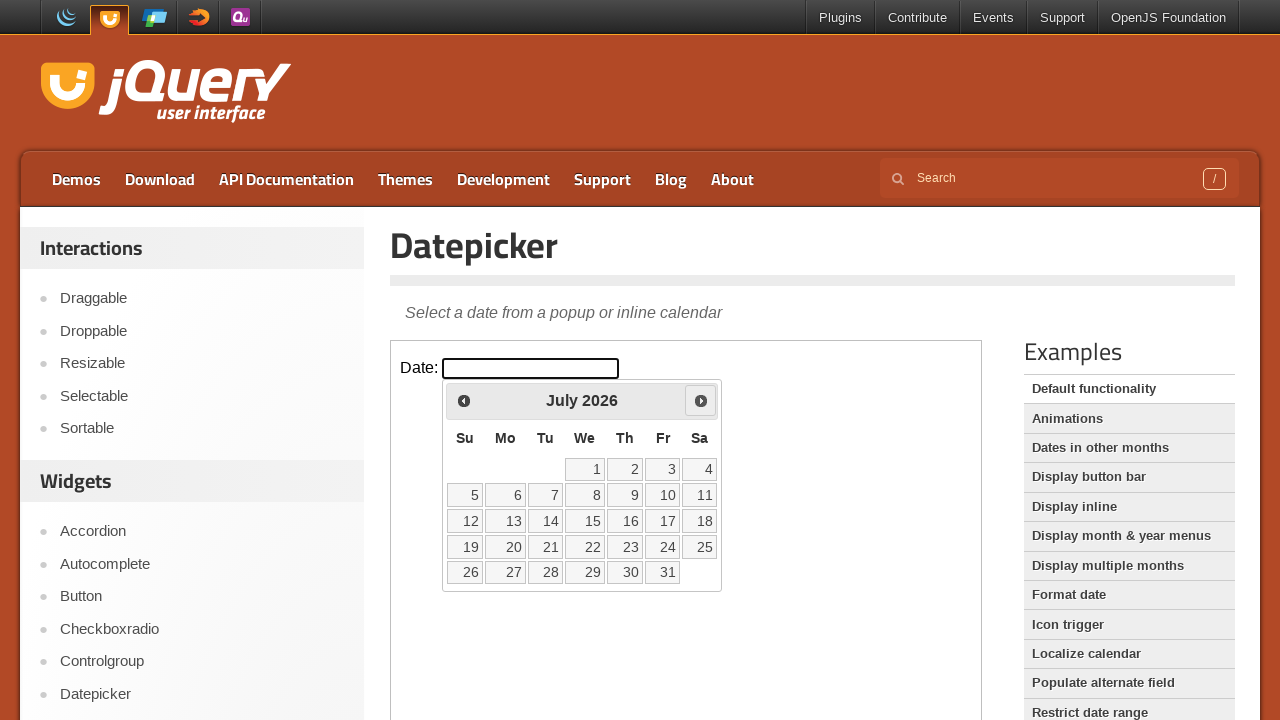

Waited for calendar to update after clicking Next
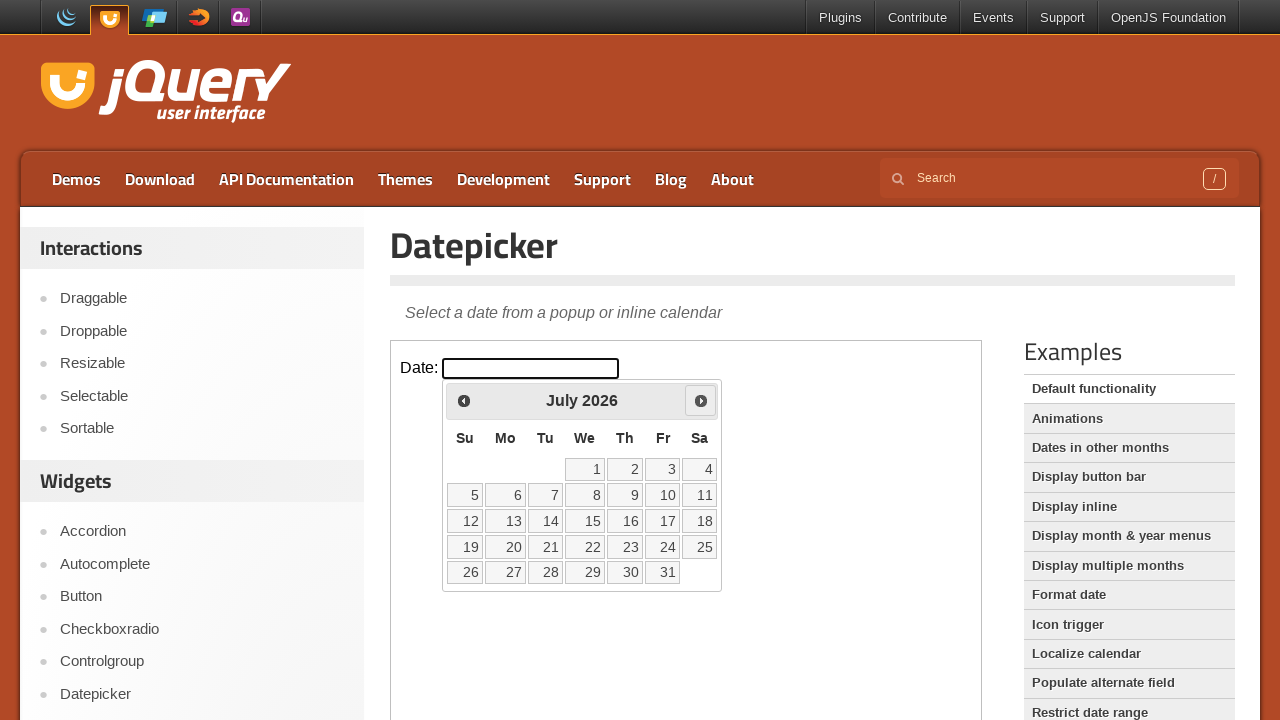

Clicked 'Next' button to navigate to next month (iteration 5 of 10) at (701, 400) on .demo-frame >> internal:control=enter-frame >> xpath=//span[.='Next']
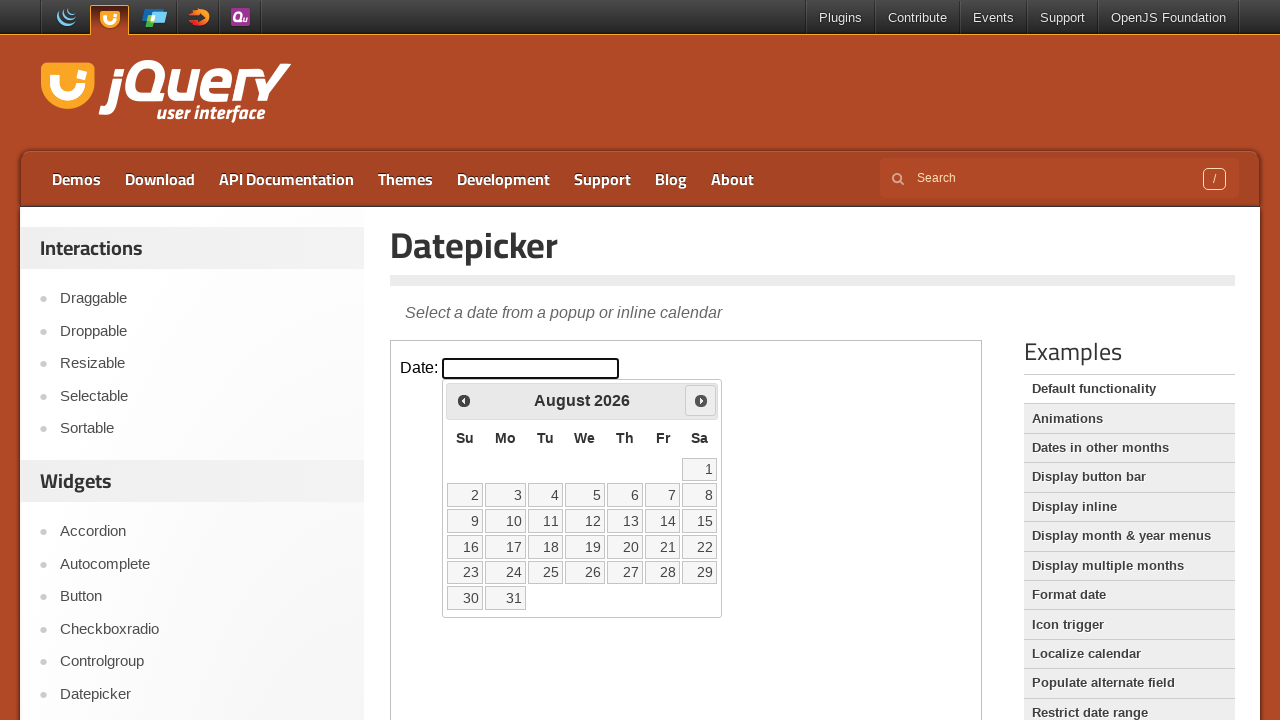

Waited for calendar to update after clicking Next
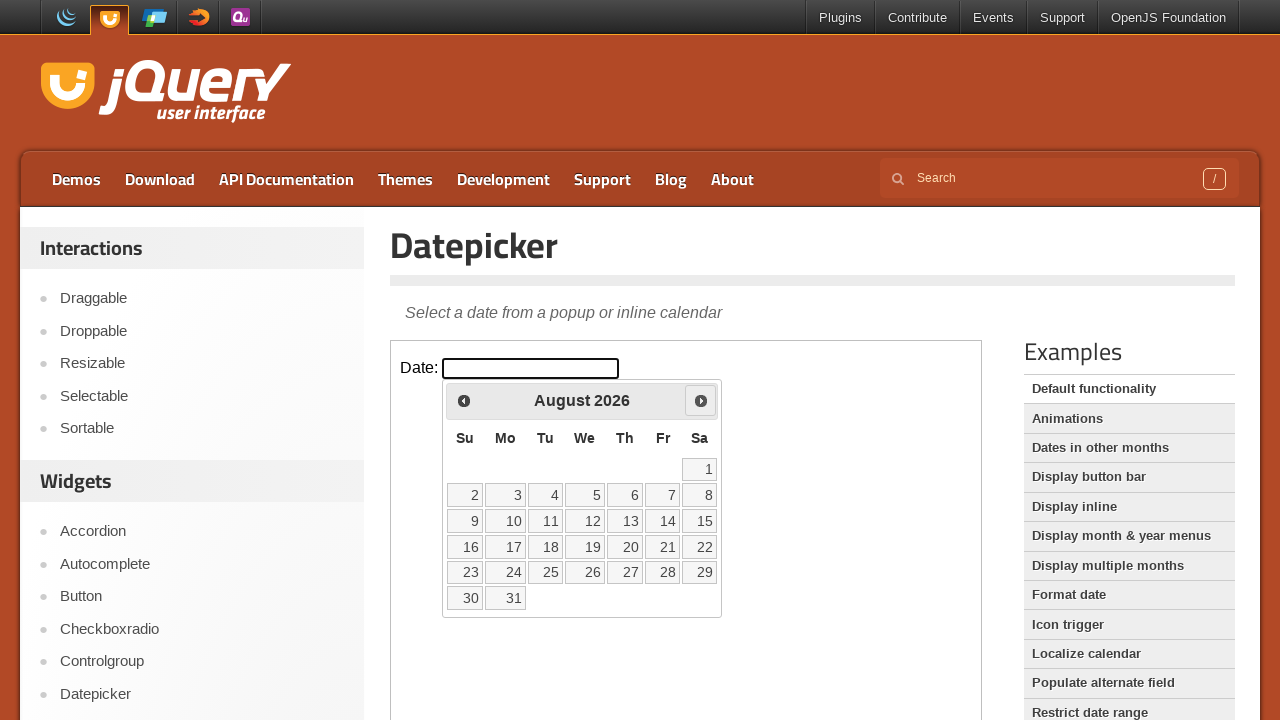

Clicked 'Next' button to navigate to next month (iteration 6 of 10) at (701, 400) on .demo-frame >> internal:control=enter-frame >> xpath=//span[.='Next']
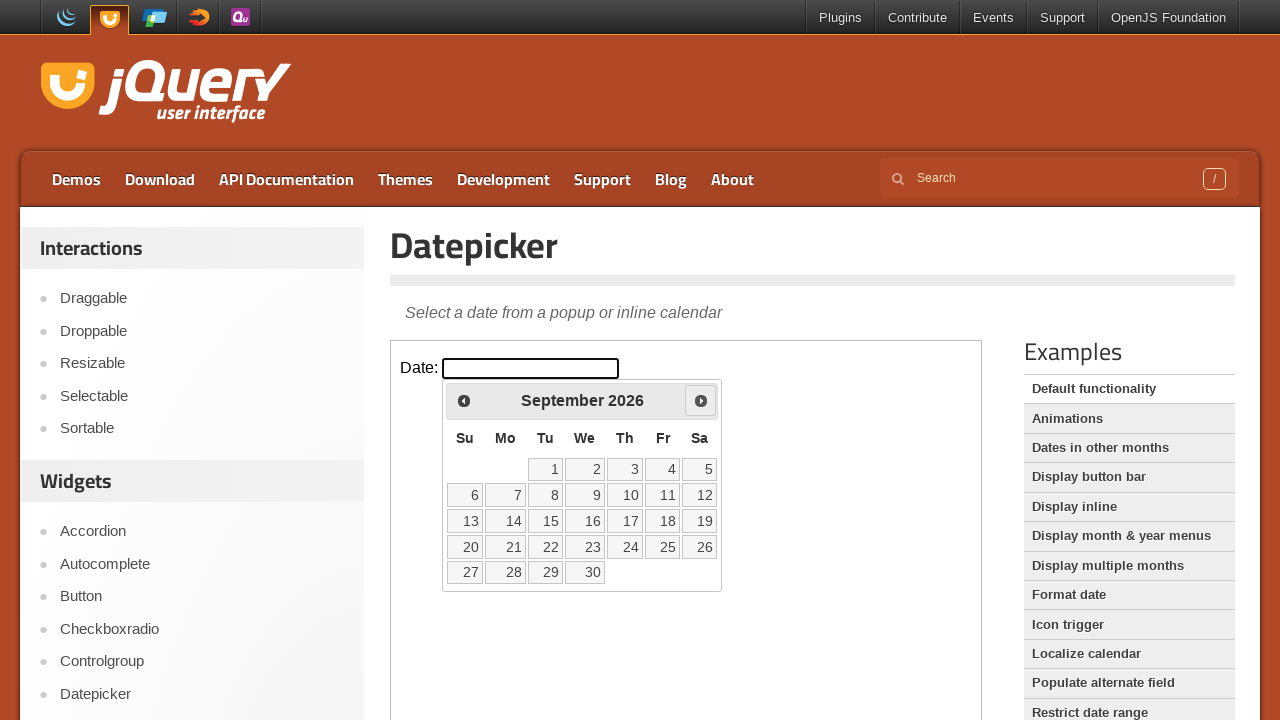

Waited for calendar to update after clicking Next
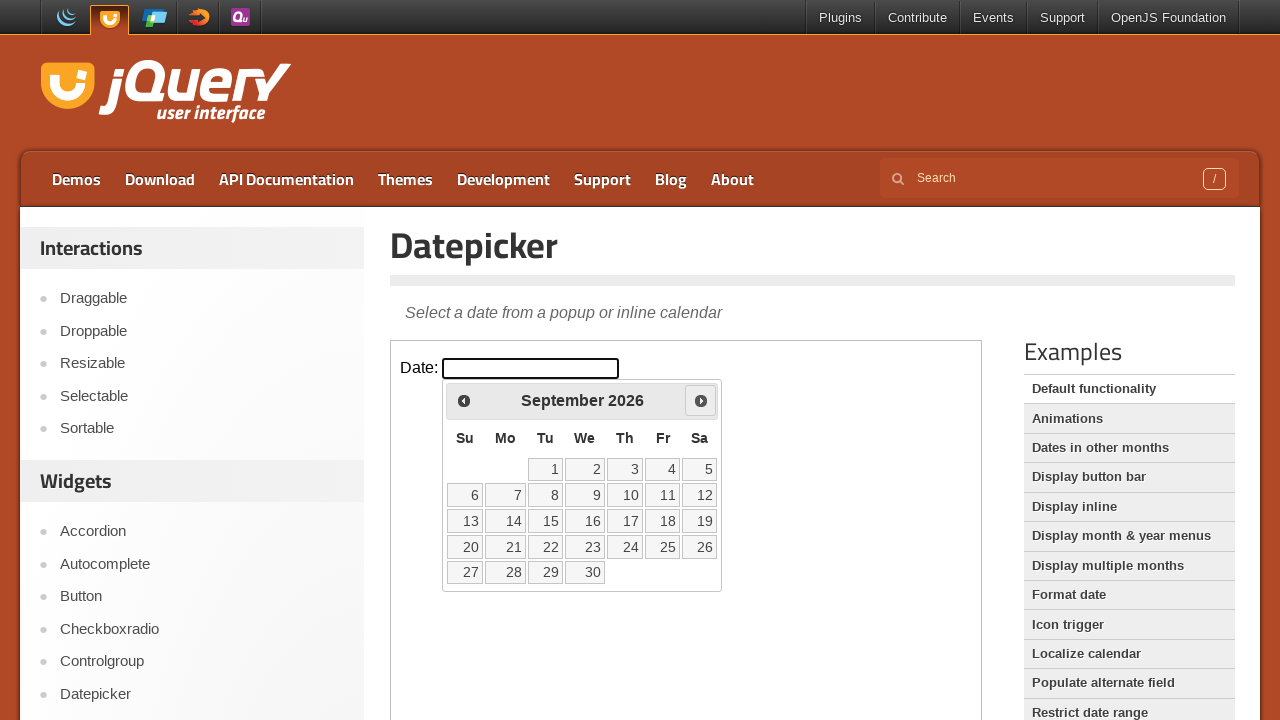

Clicked 'Next' button to navigate to next month (iteration 7 of 10) at (701, 400) on .demo-frame >> internal:control=enter-frame >> xpath=//span[.='Next']
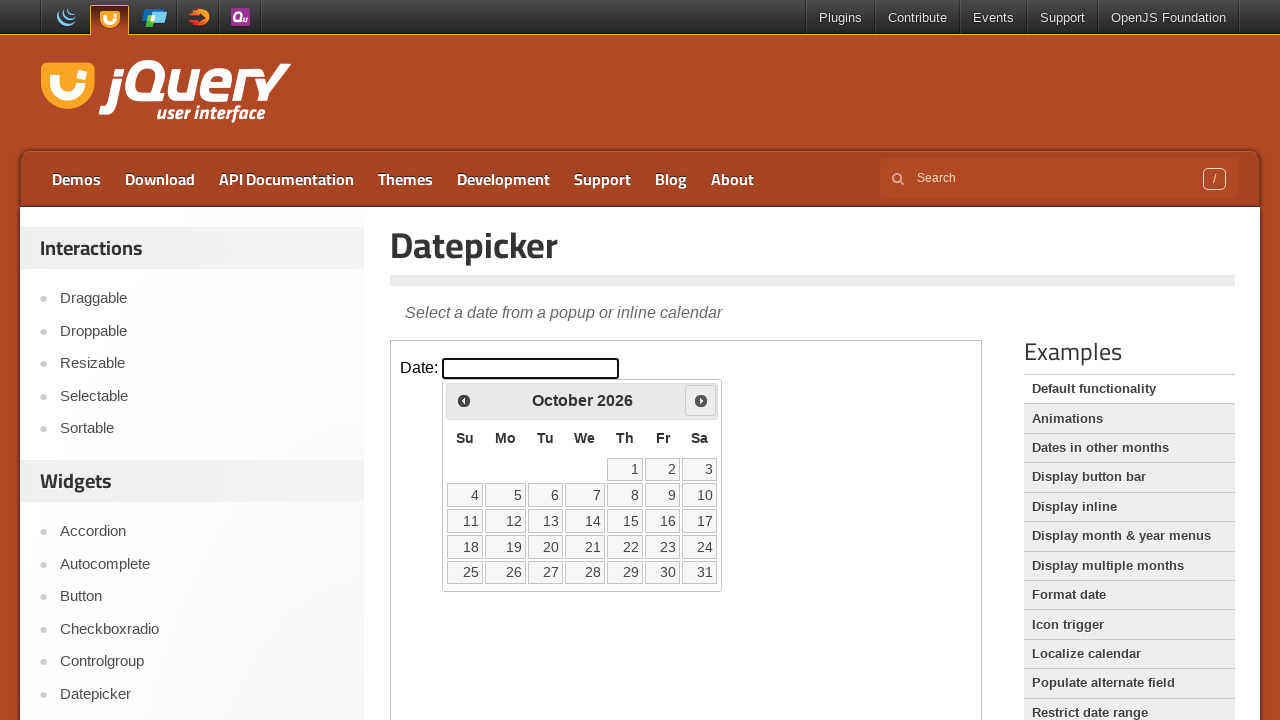

Waited for calendar to update after clicking Next
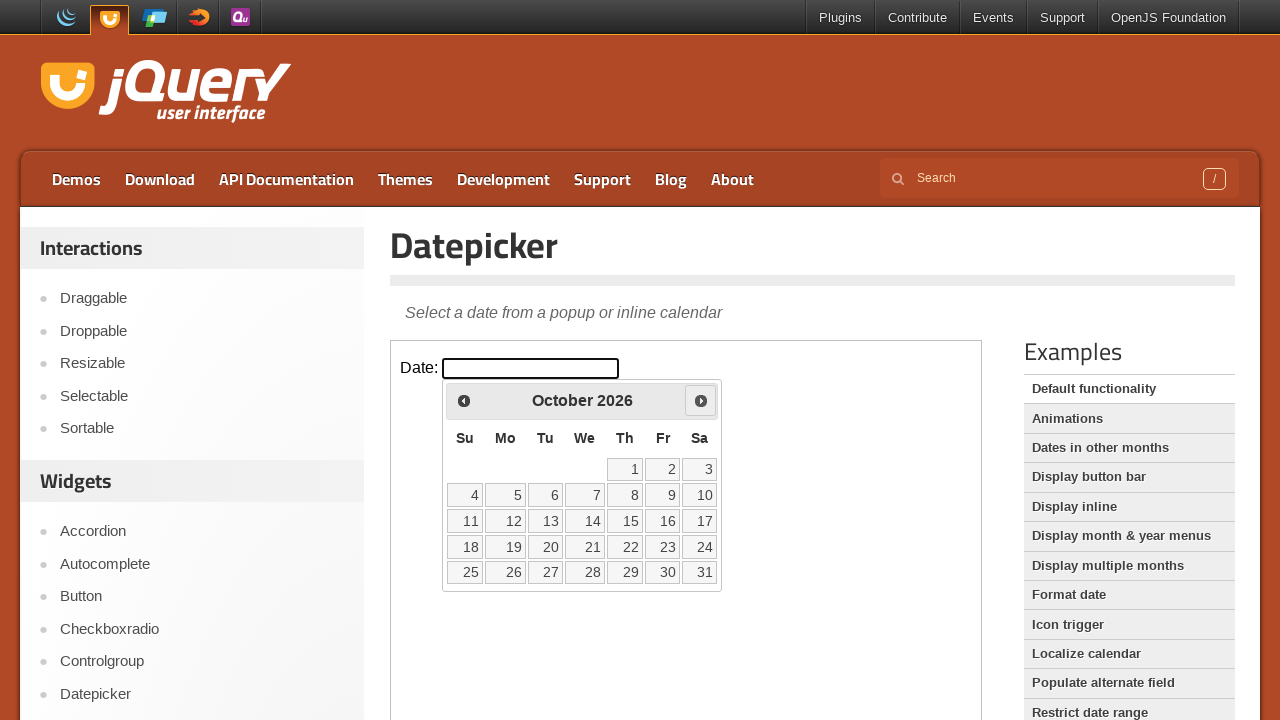

Clicked 'Next' button to navigate to next month (iteration 8 of 10) at (701, 400) on .demo-frame >> internal:control=enter-frame >> xpath=//span[.='Next']
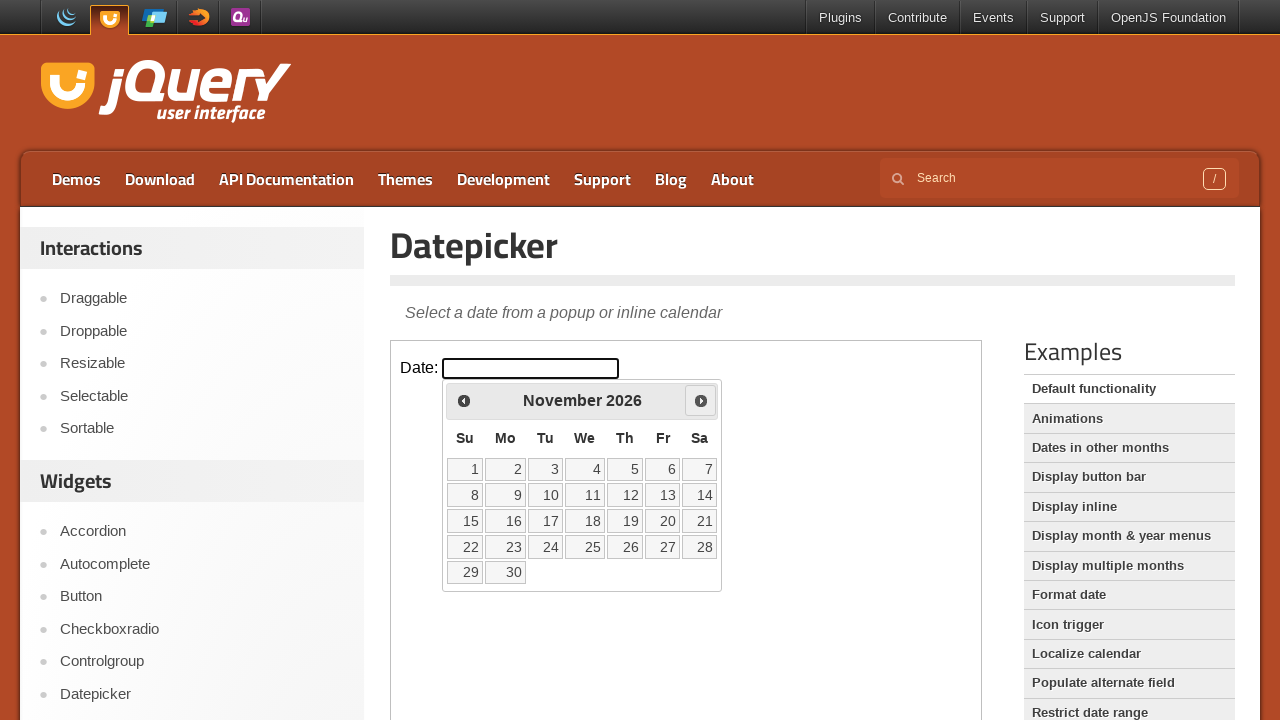

Waited for calendar to update after clicking Next
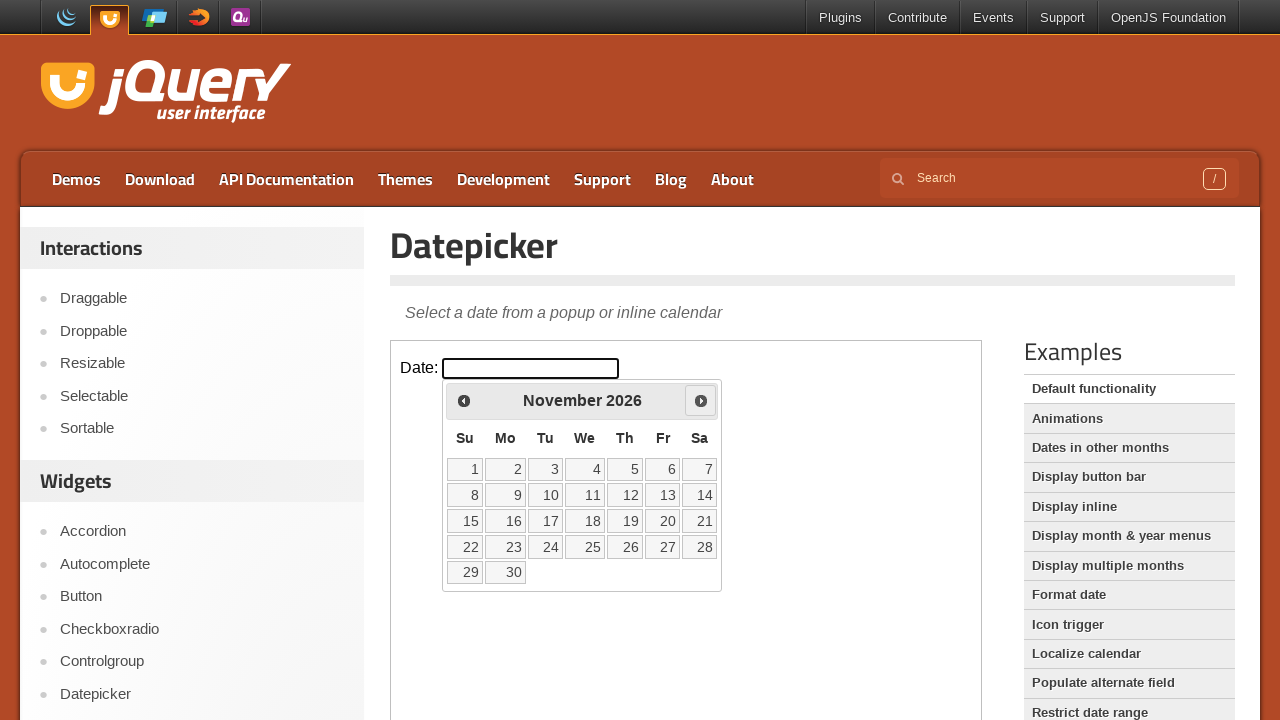

Clicked 'Next' button to navigate to next month (iteration 9 of 10) at (701, 400) on .demo-frame >> internal:control=enter-frame >> xpath=//span[.='Next']
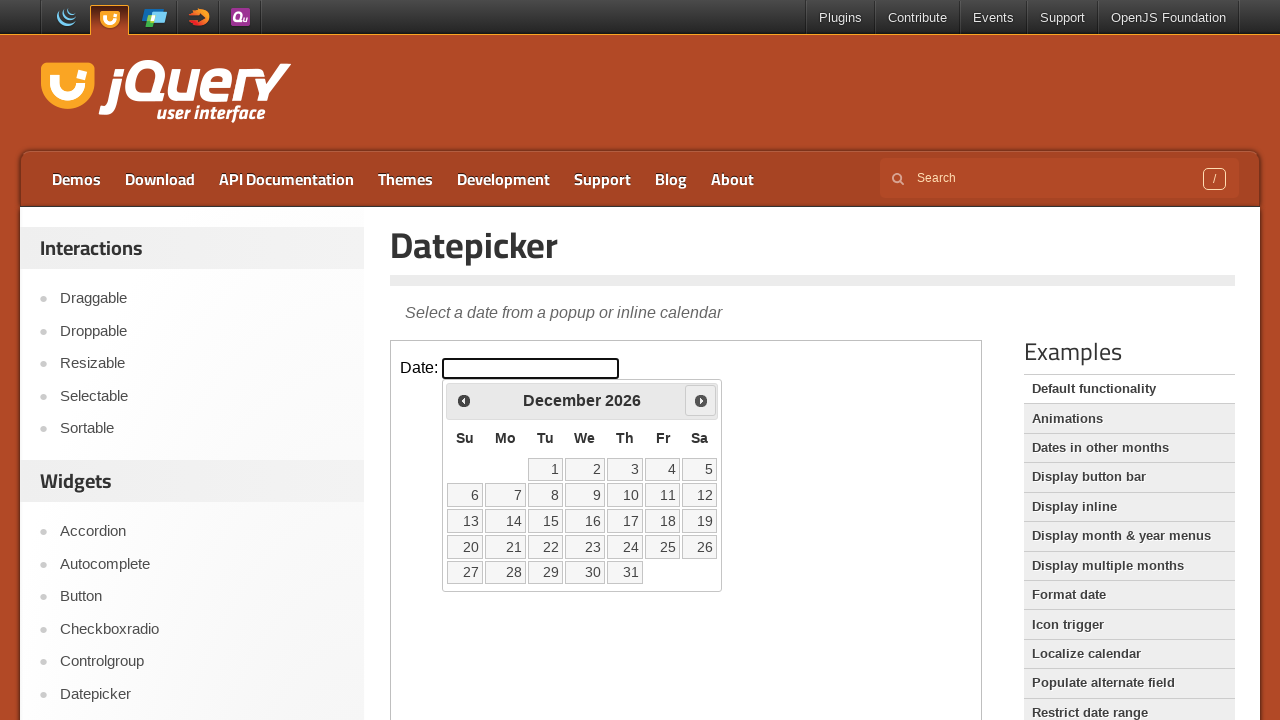

Waited for calendar to update after clicking Next
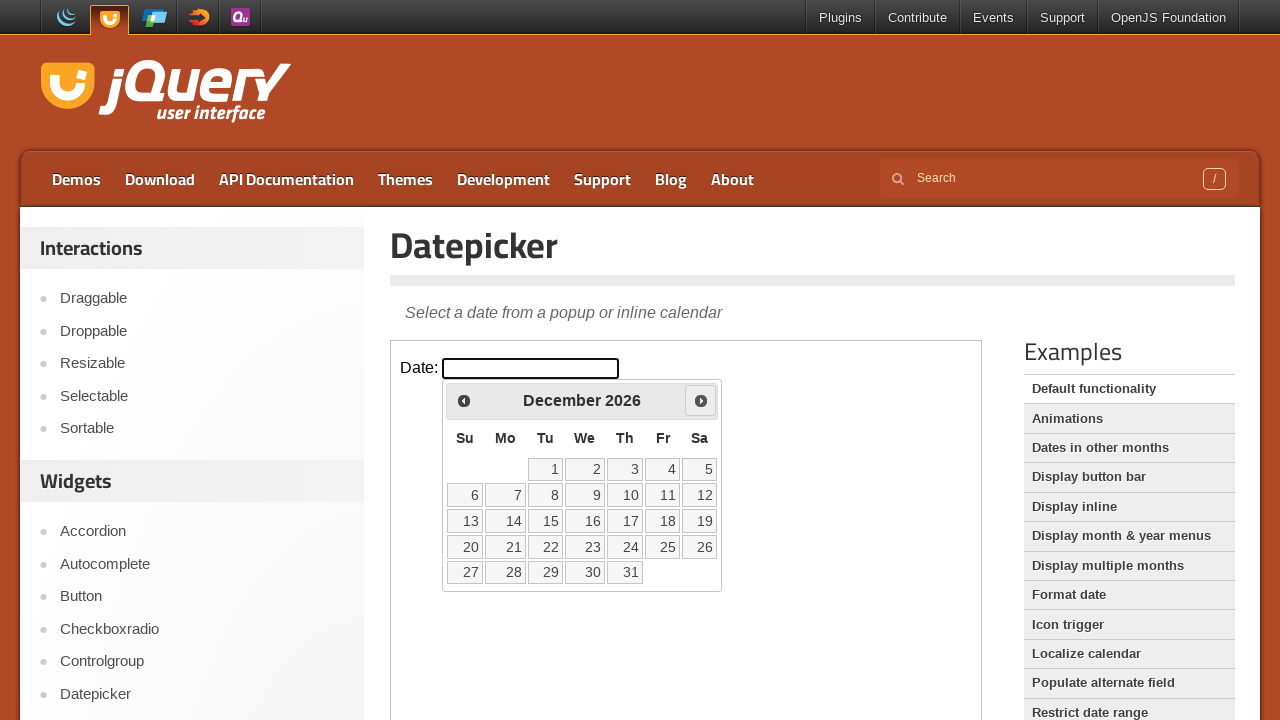

Clicked 'Next' button to navigate to next month (iteration 10 of 10) at (701, 400) on .demo-frame >> internal:control=enter-frame >> xpath=//span[.='Next']
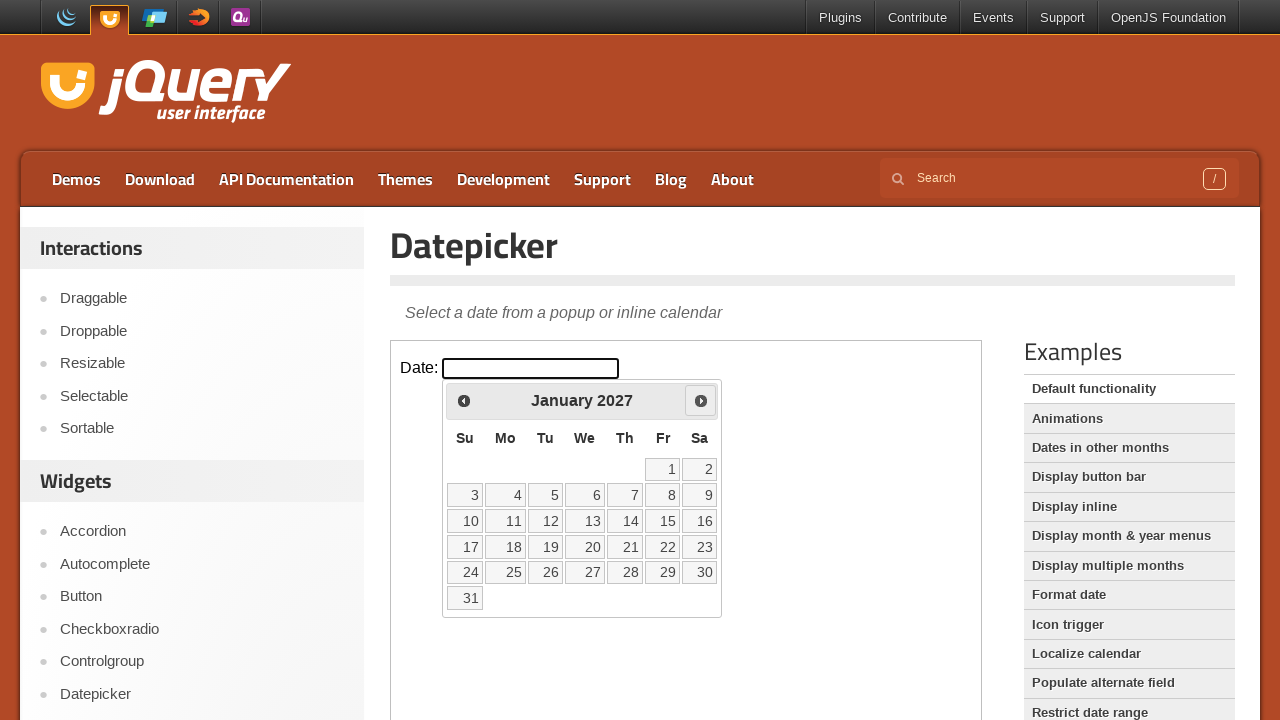

Waited for calendar to update after clicking Next
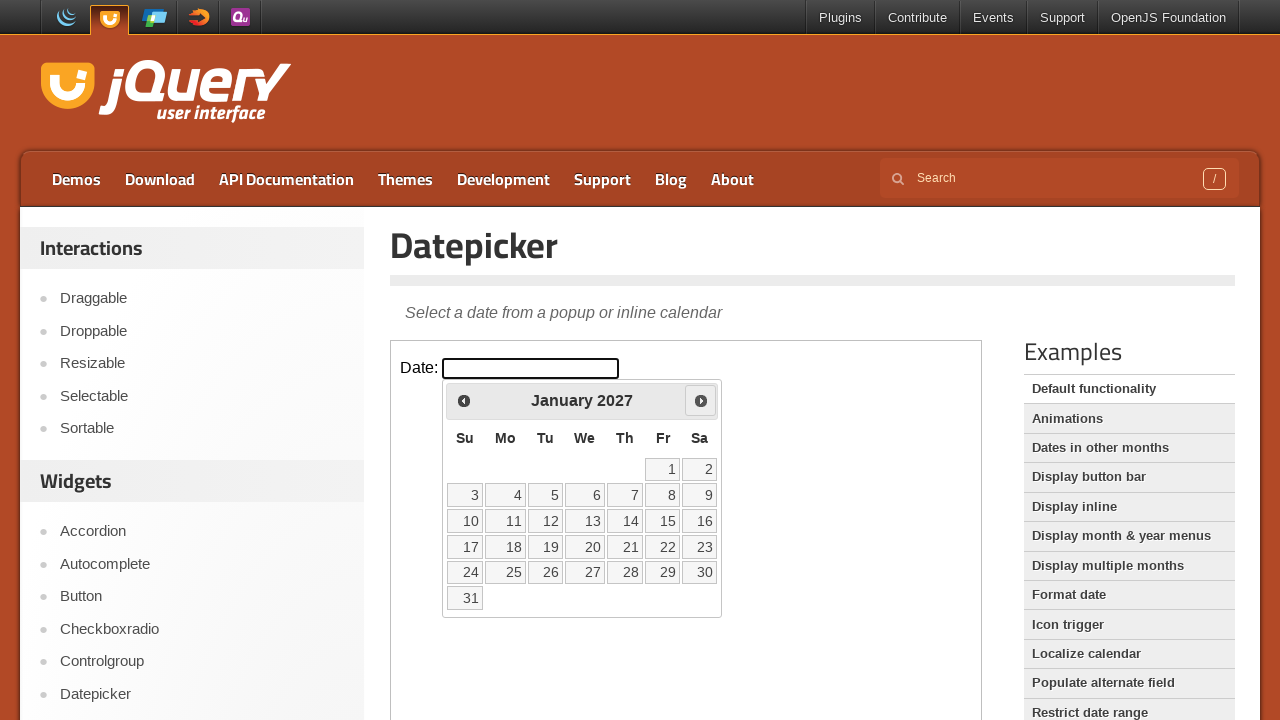

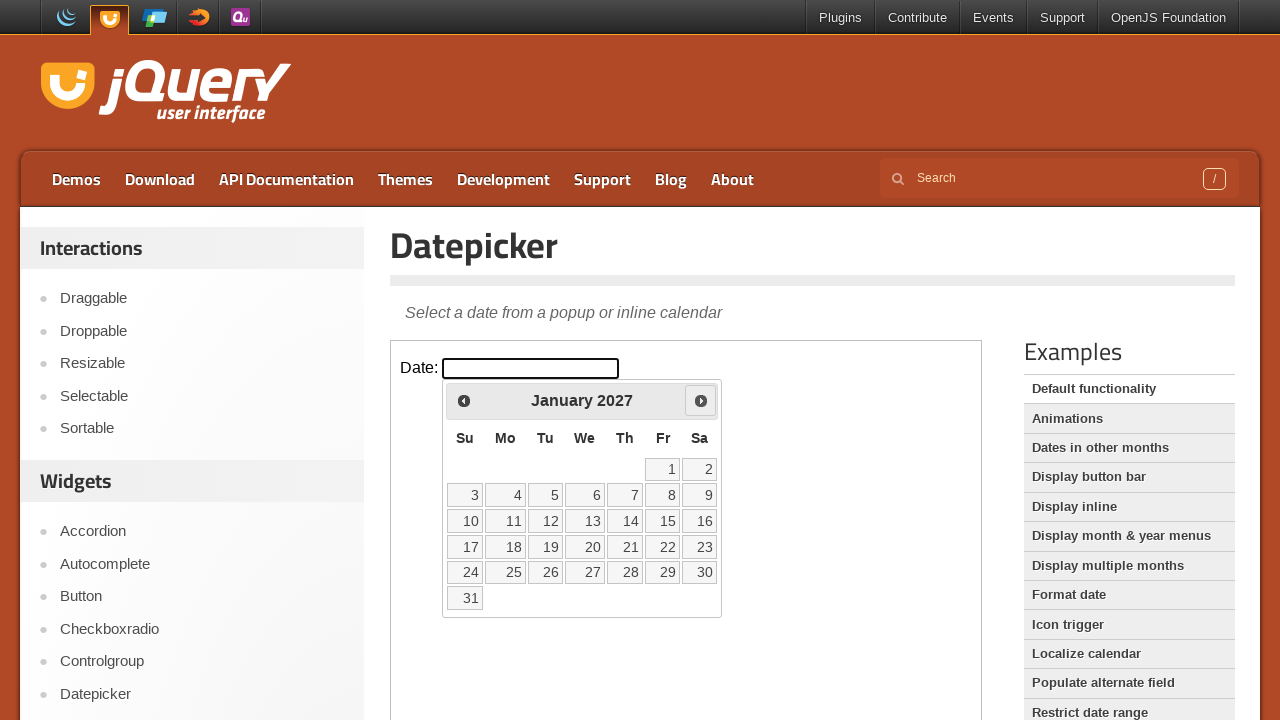